Tests VWO login page with invalid credentials to verify that an appropriate error message is displayed

Starting URL: https://app.vwo.com

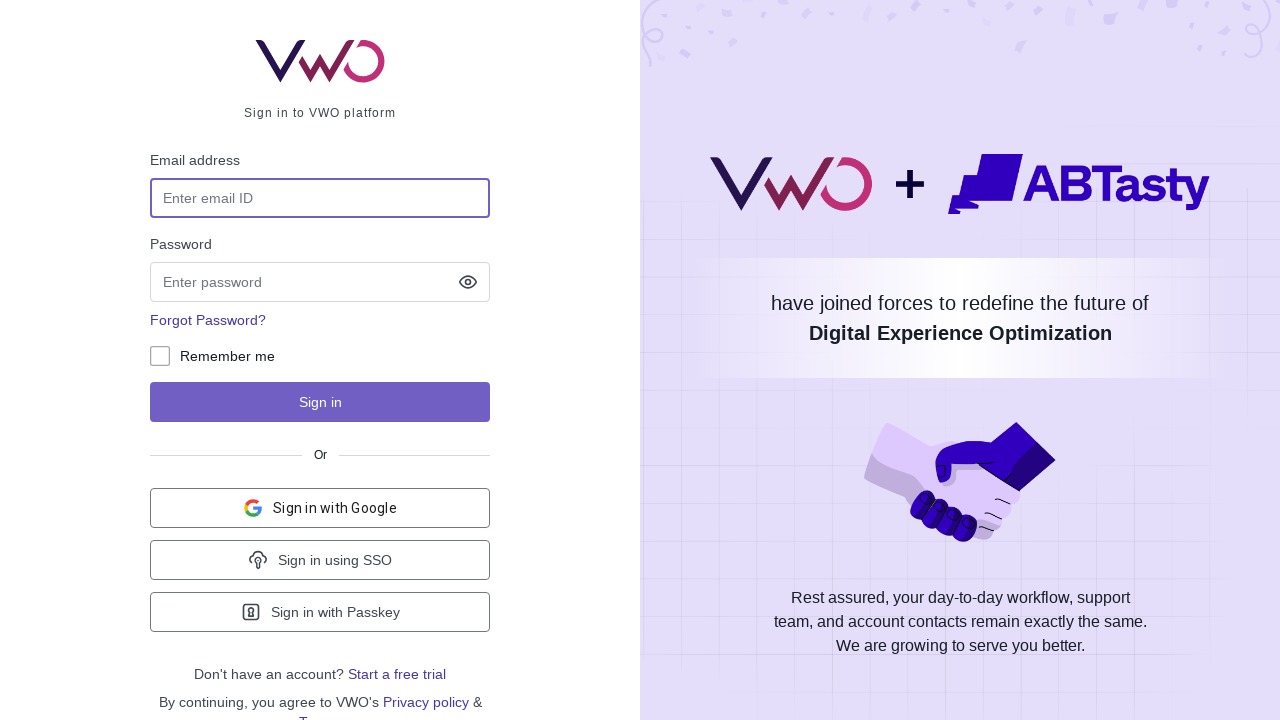

Filled email field with 'admin@admin.com' on #login-username
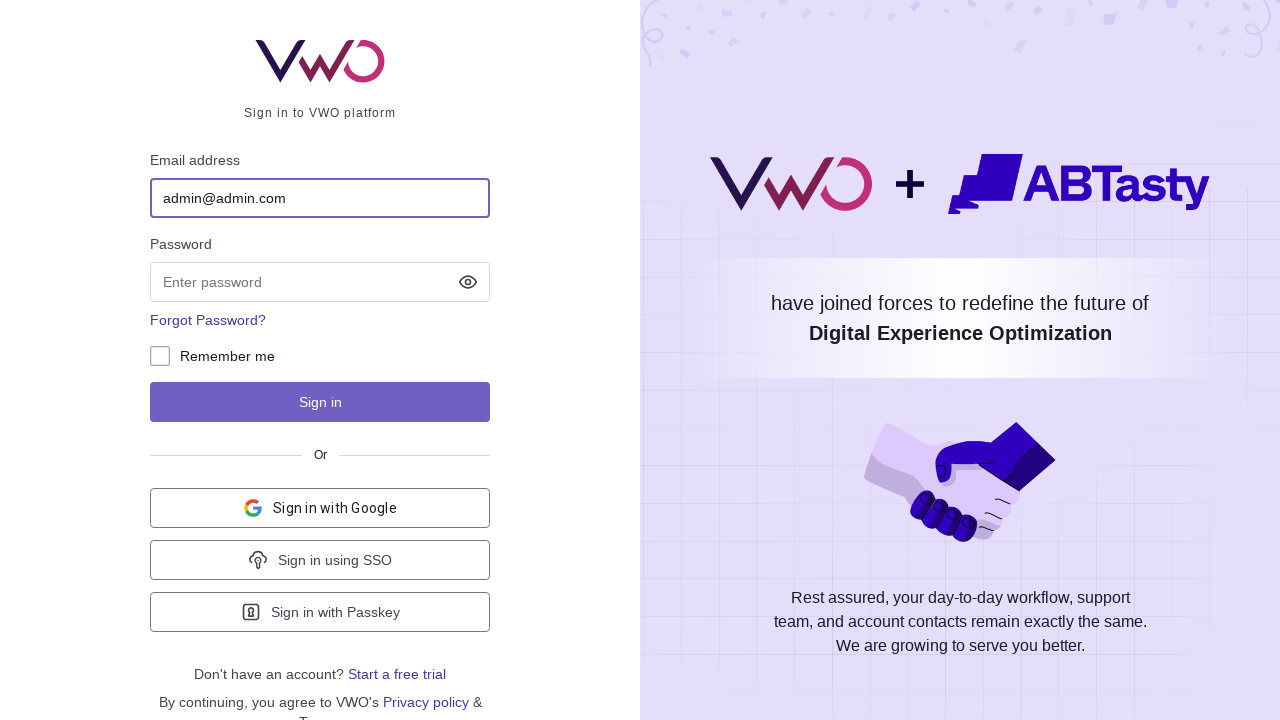

Filled password field with 'admin' on input[name='password']
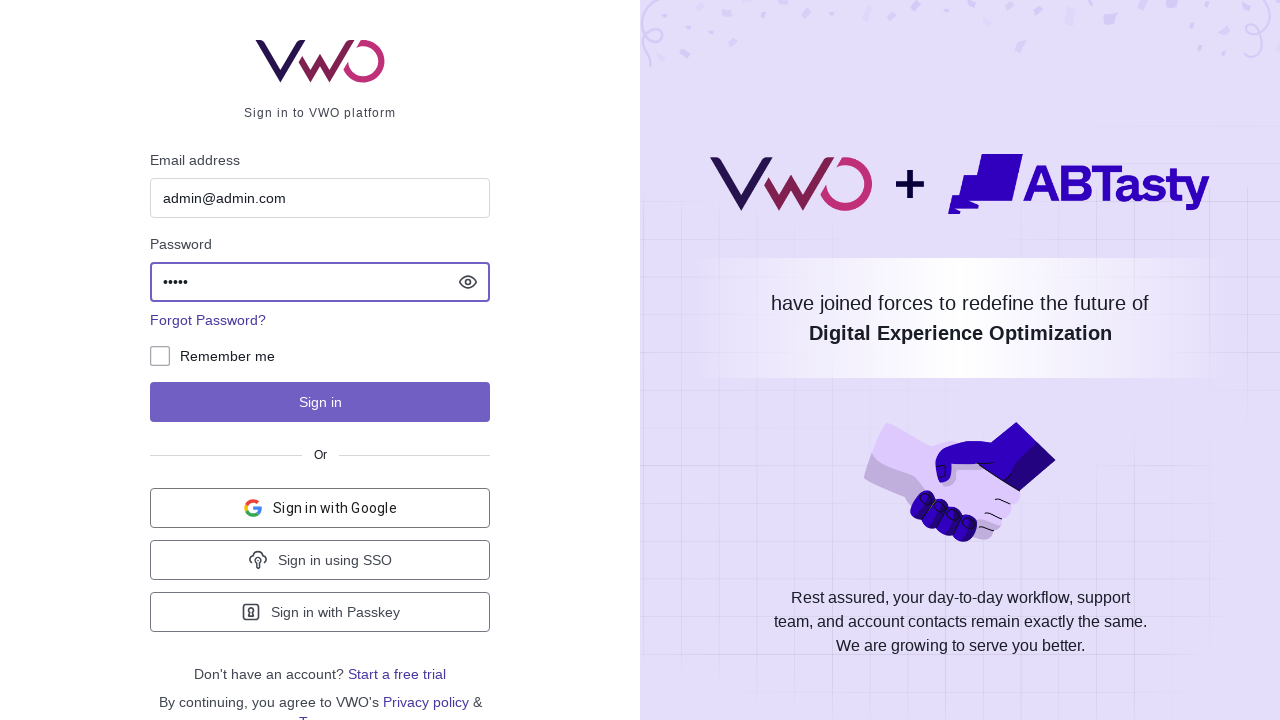

Clicked login submit button at (320, 402) on #js-login-btn
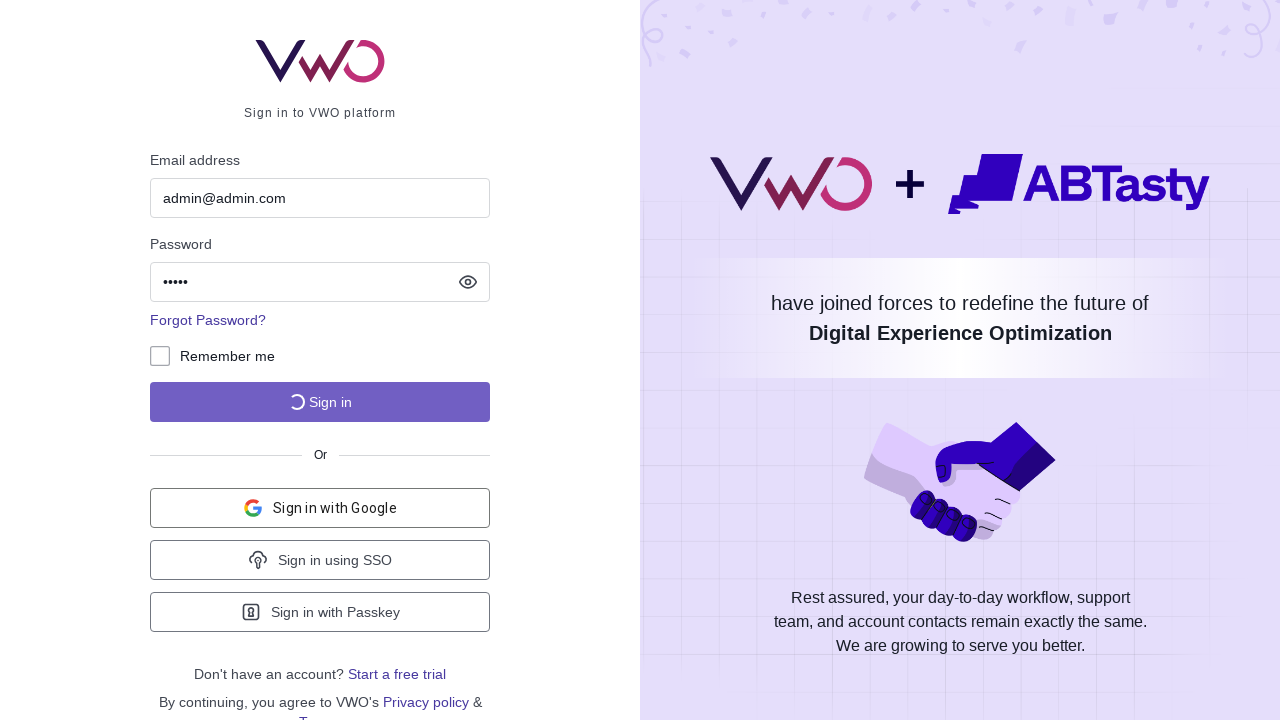

Error message notification appeared
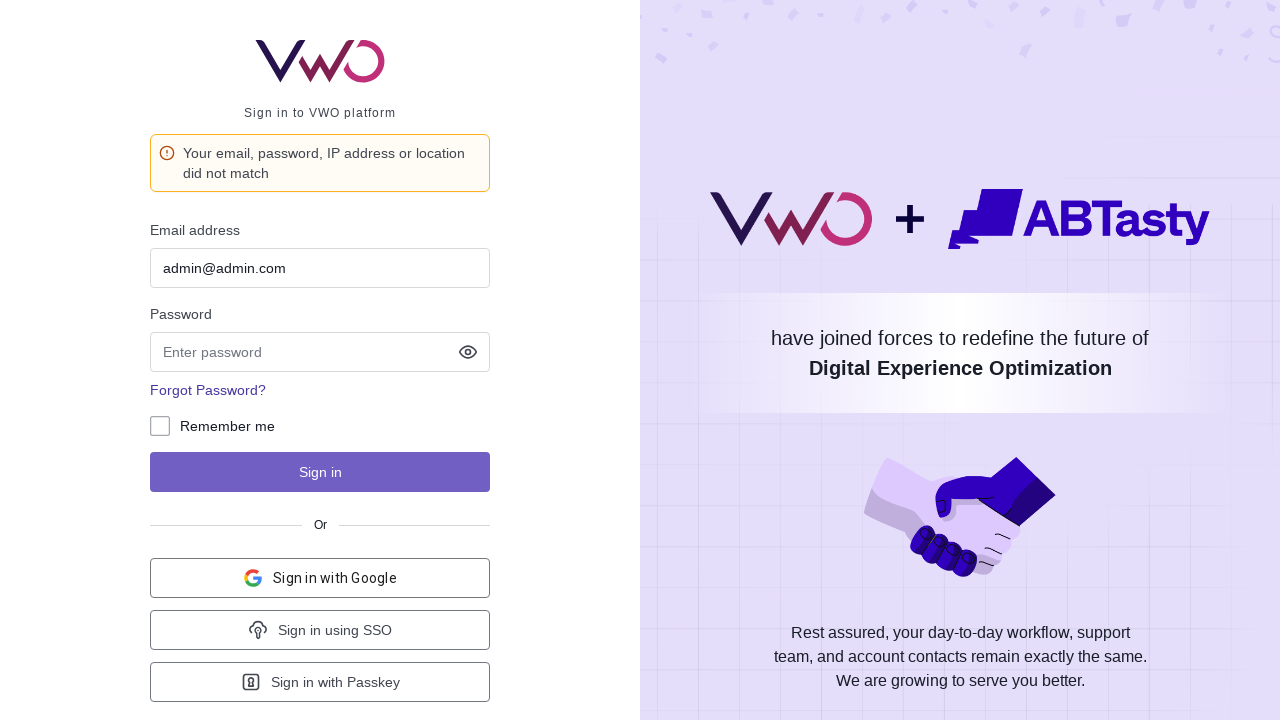

Verified error message: 'Your email, password, IP address or location did not match'
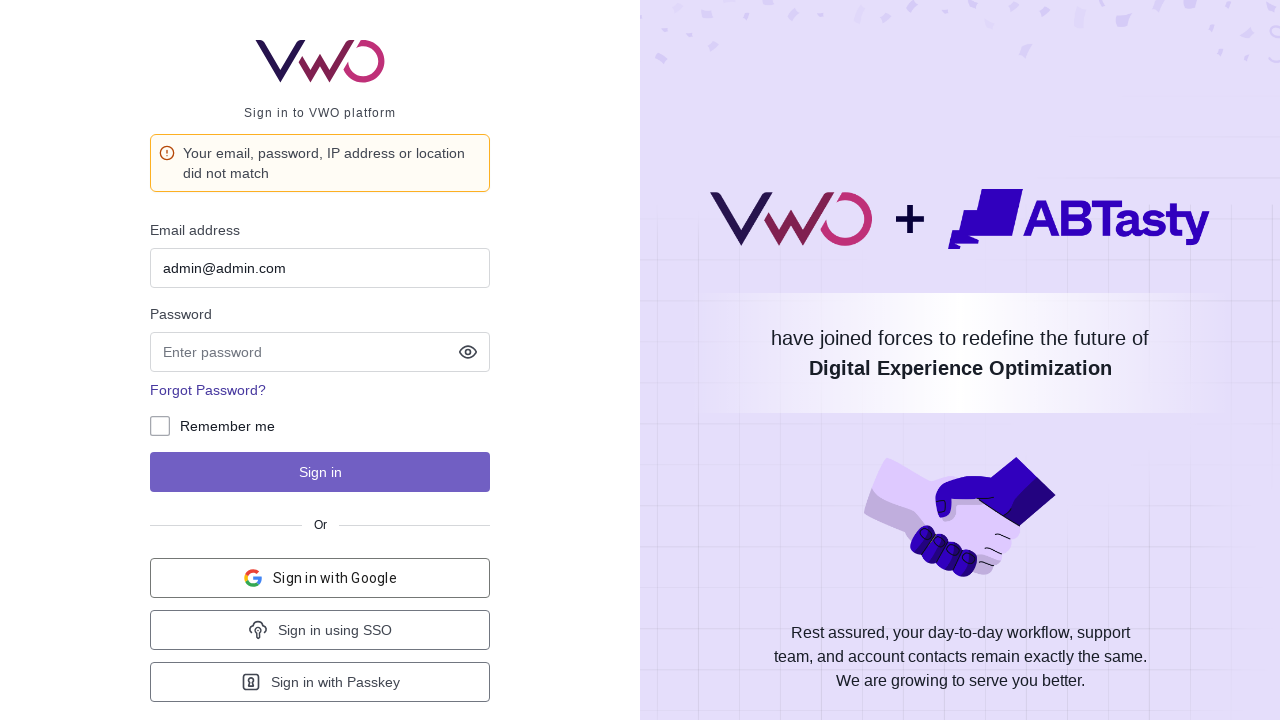

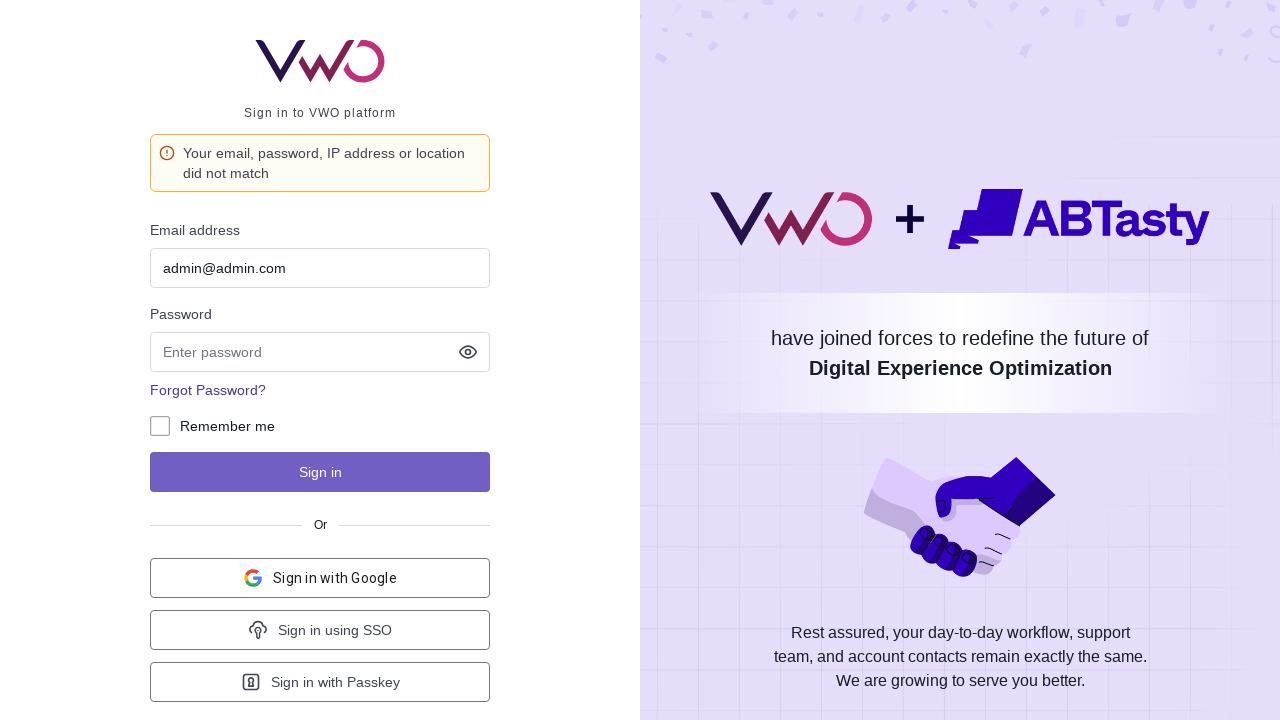